Tests input functionality by clicking on Inputs link, filling a number input with "123456", and verifying the input value

Starting URL: https://practice.cydeo.com/

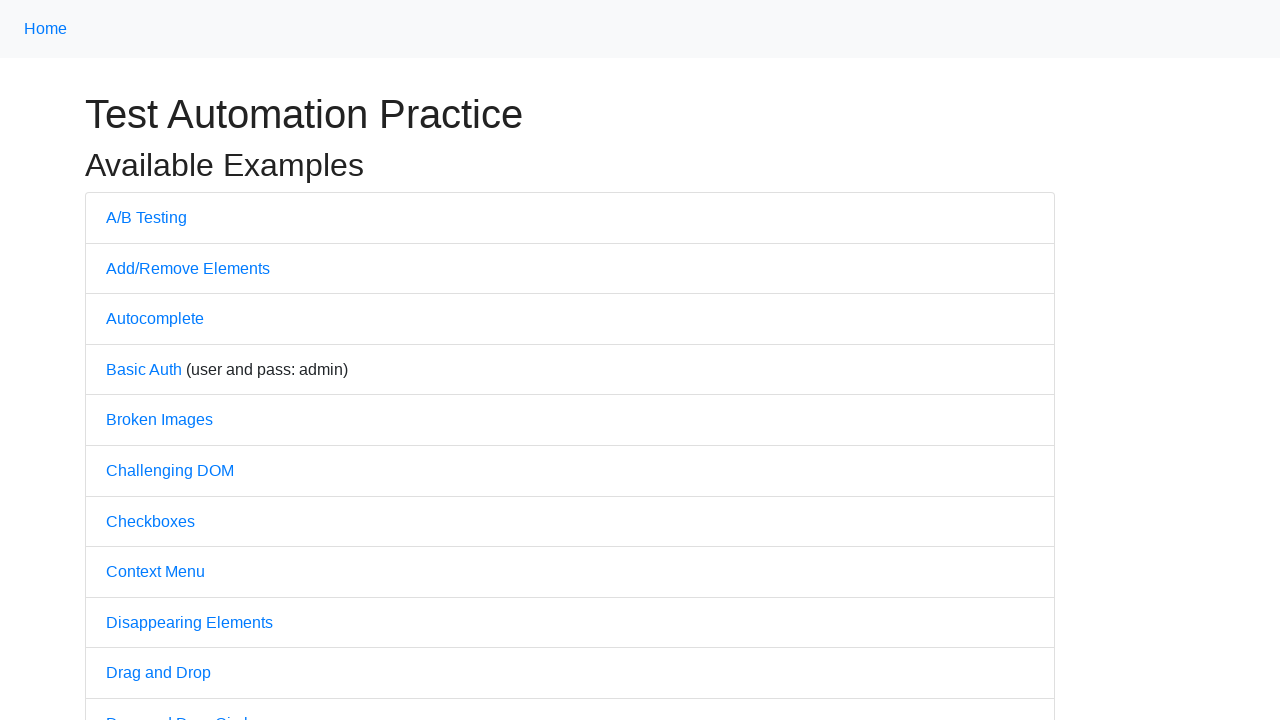

Clicked on Inputs link at (128, 361) on internal:text="Inputs"i
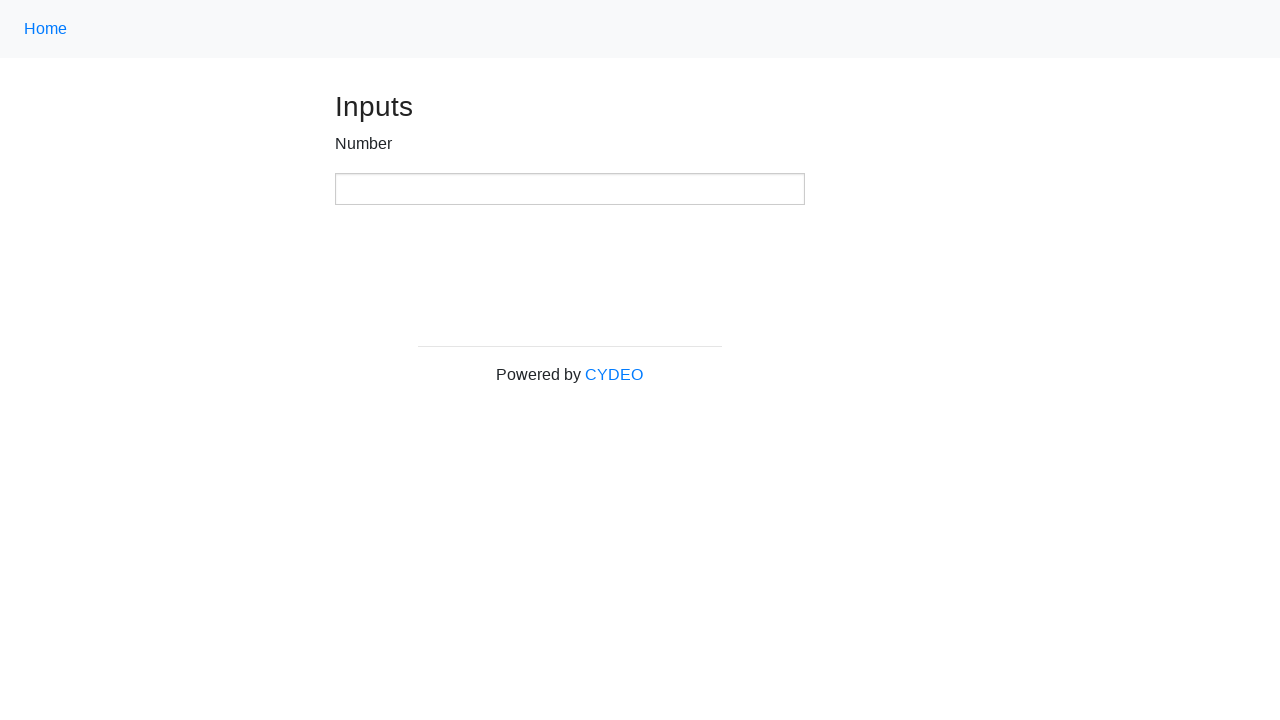

Located number input field
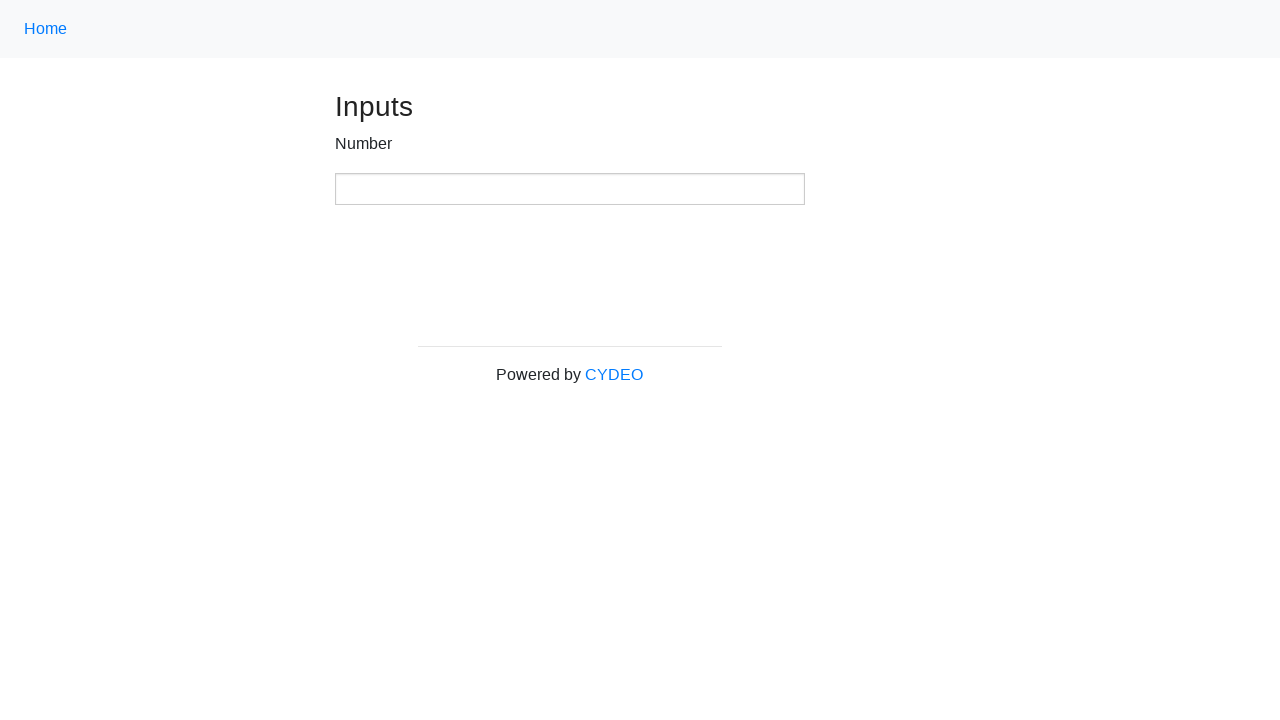

Filled number input with '123456' on xpath=//input[@type='number']
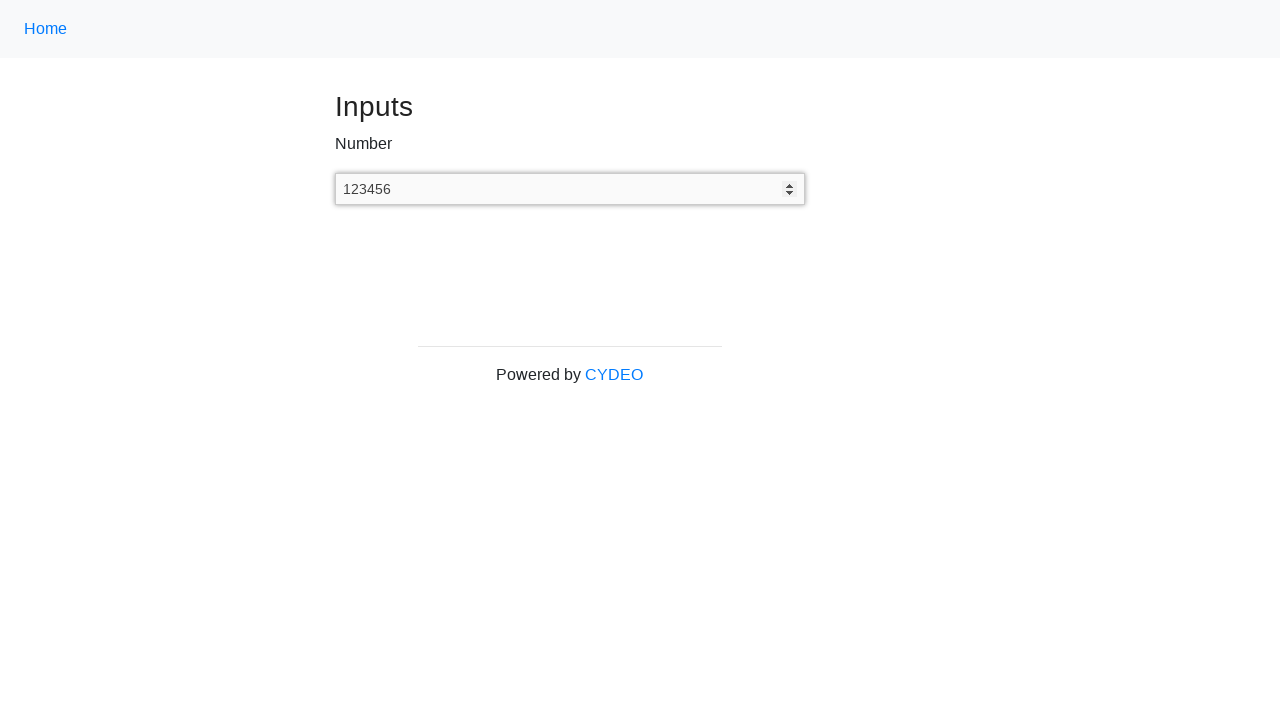

Retrieved input value: 123456
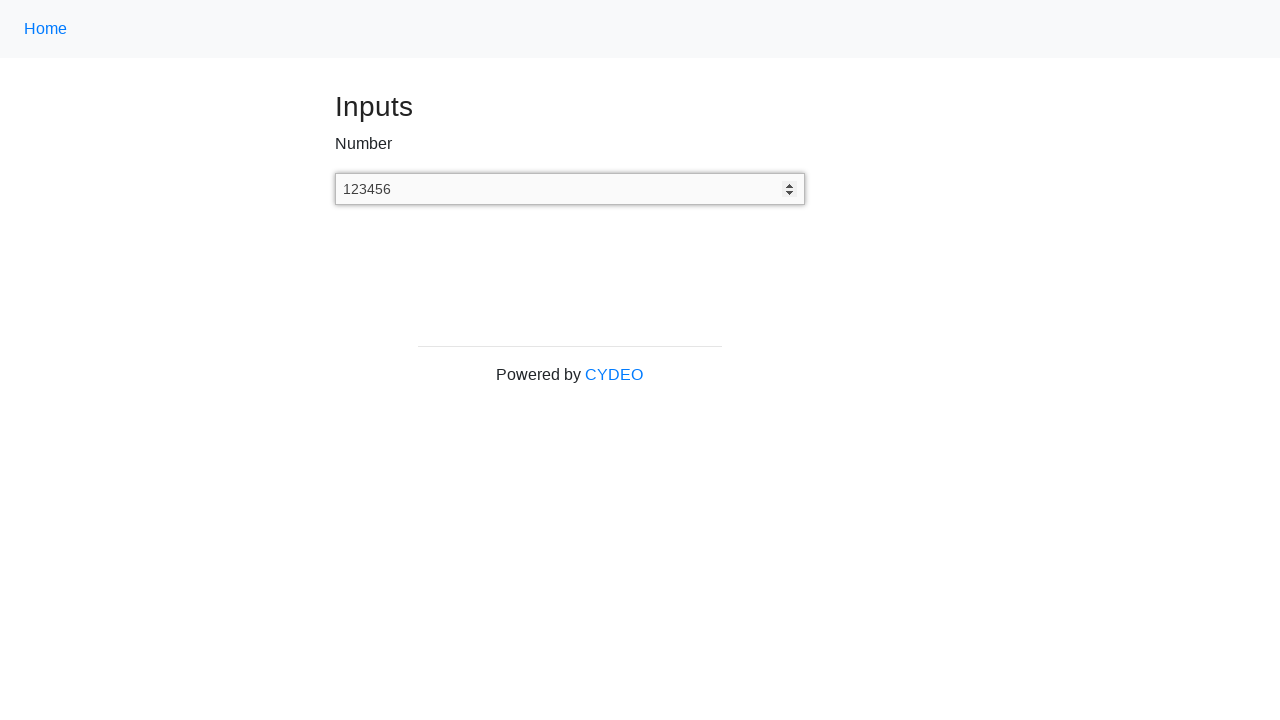

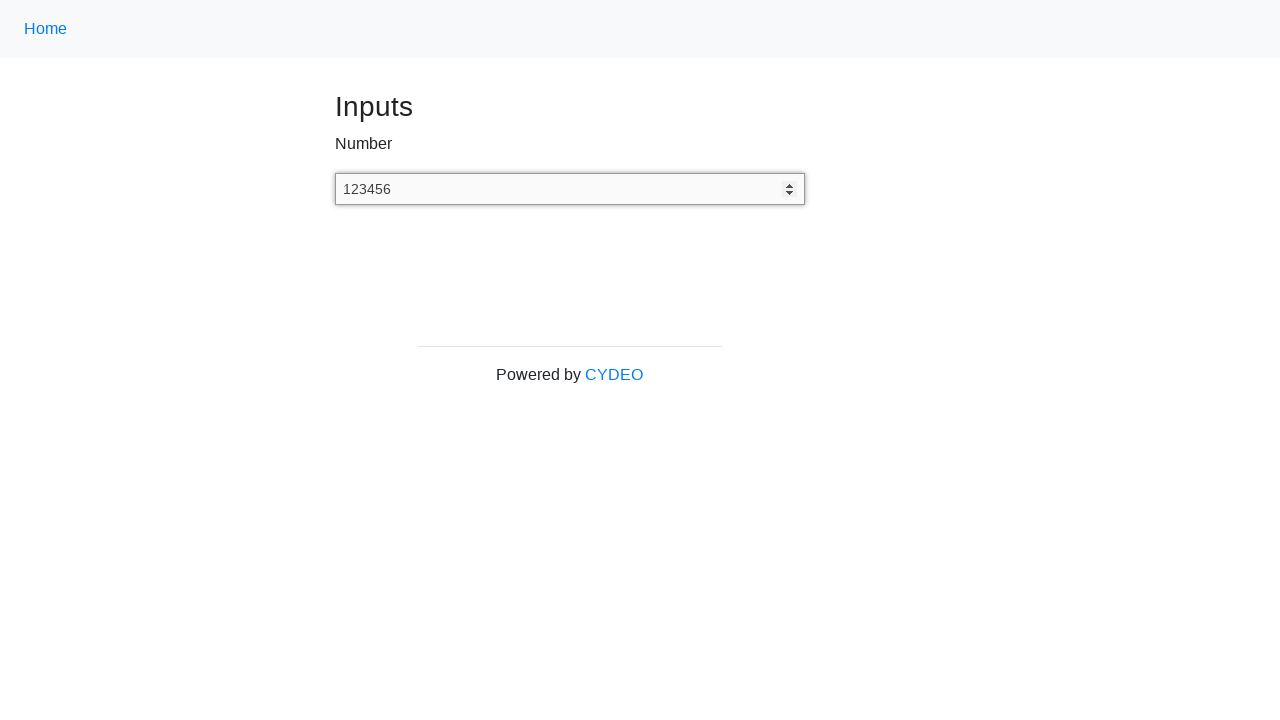